Tests navigation to the A/B Test page by clicking the link and verifying the page header

Starting URL: https://the-internet.herokuapp.com/

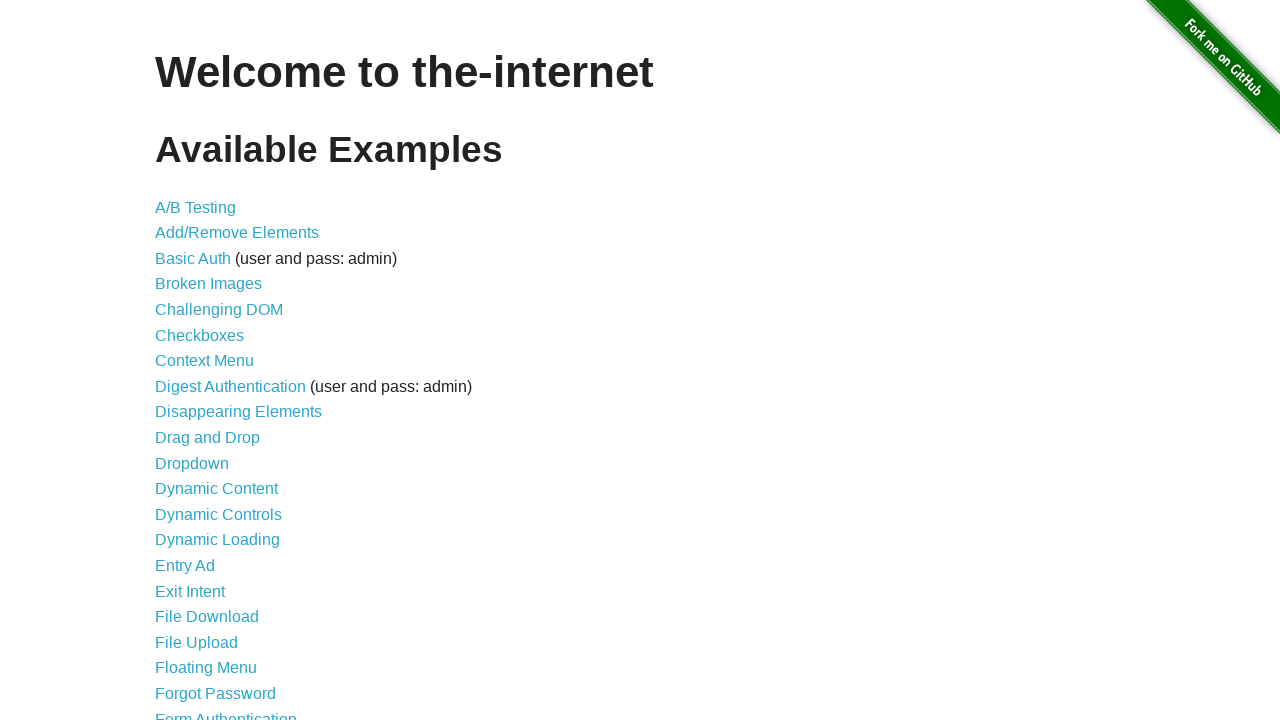

Clicked on A/B Testing link at (196, 207) on a[href='/abtest']
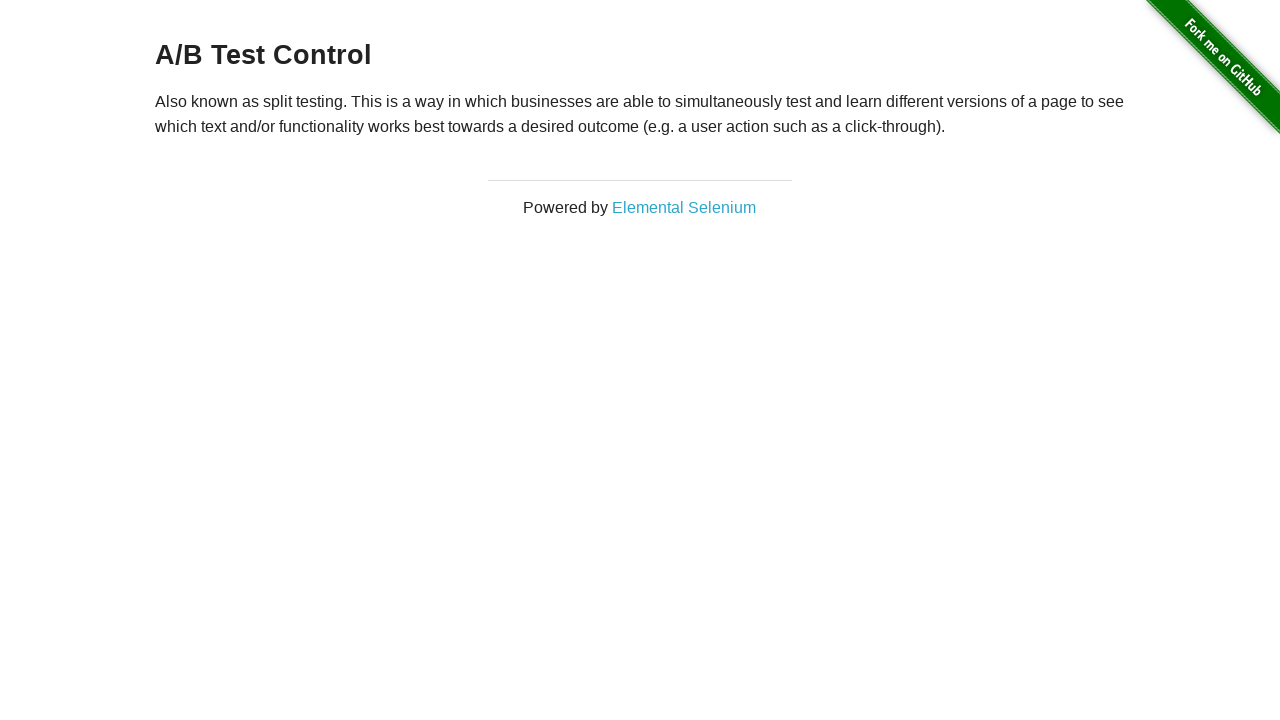

A/B Test page header loaded, confirming successful navigation
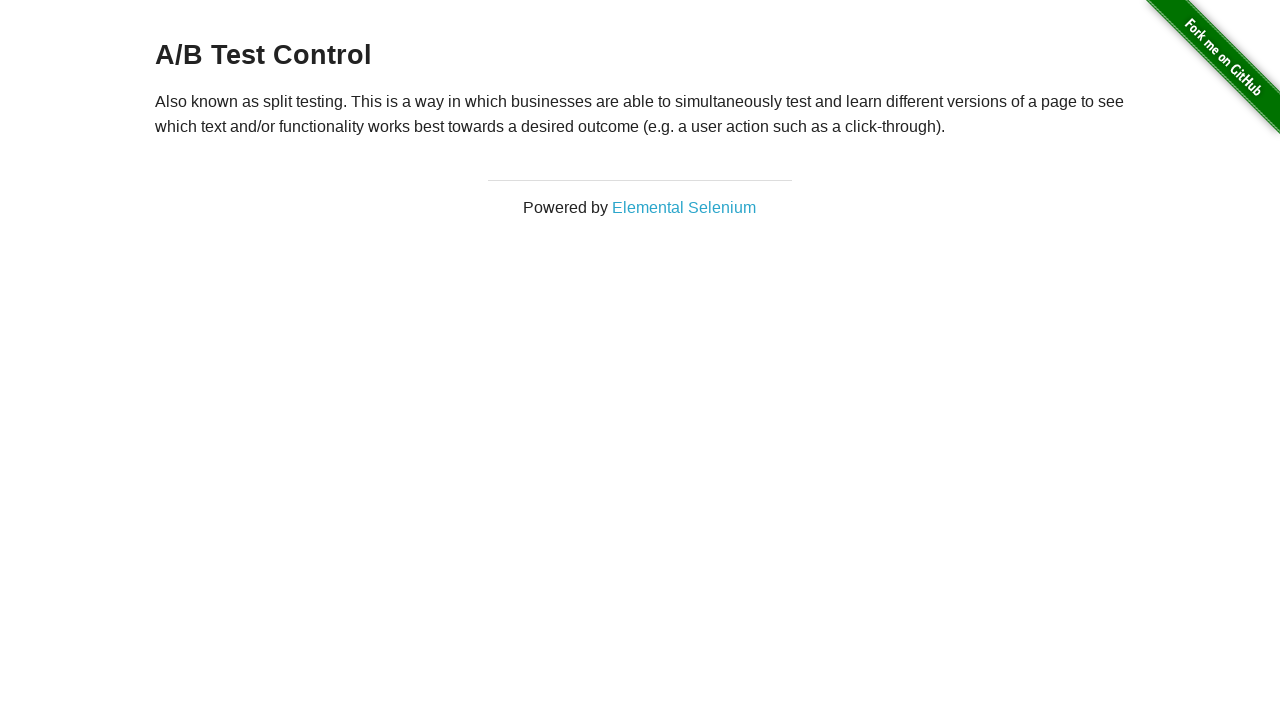

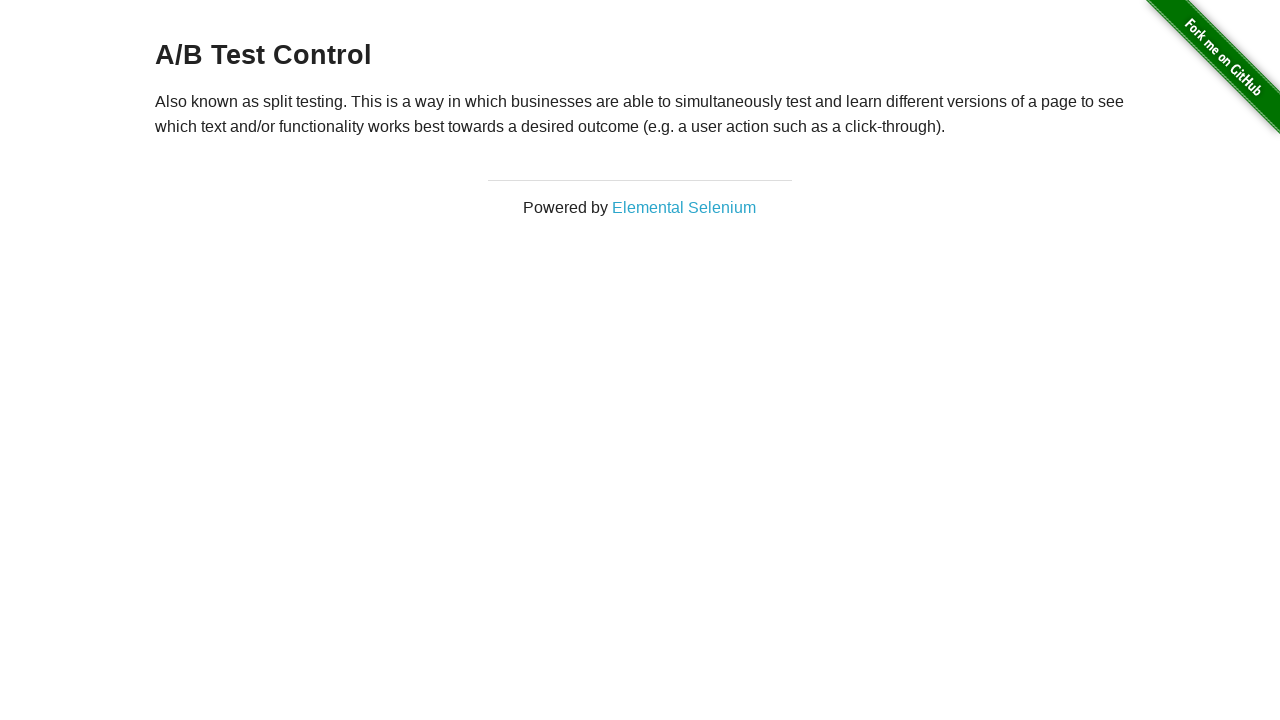